Tests opting out of A/B tests by adding an opt-out cookie on the homepage before navigating to the A/B test page, then verifying the opt-out is active.

Starting URL: http://the-internet.herokuapp.com

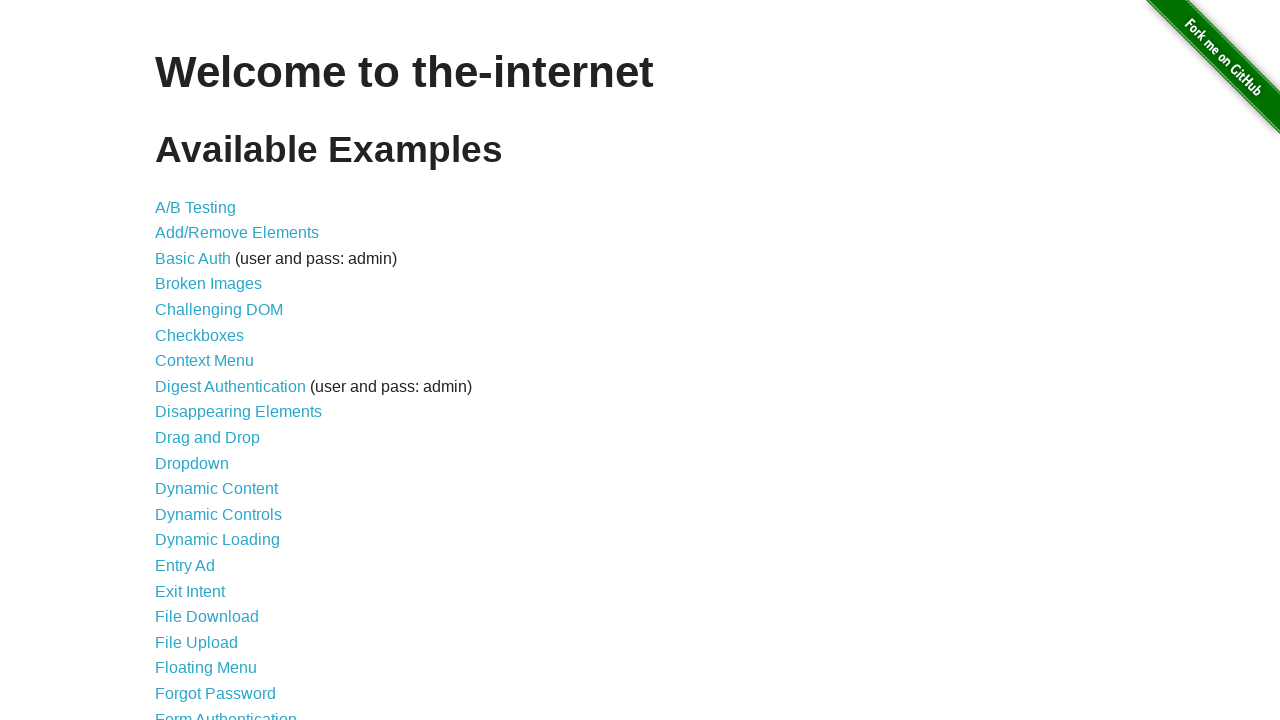

Added optimizelyOptOut cookie to homepage domain
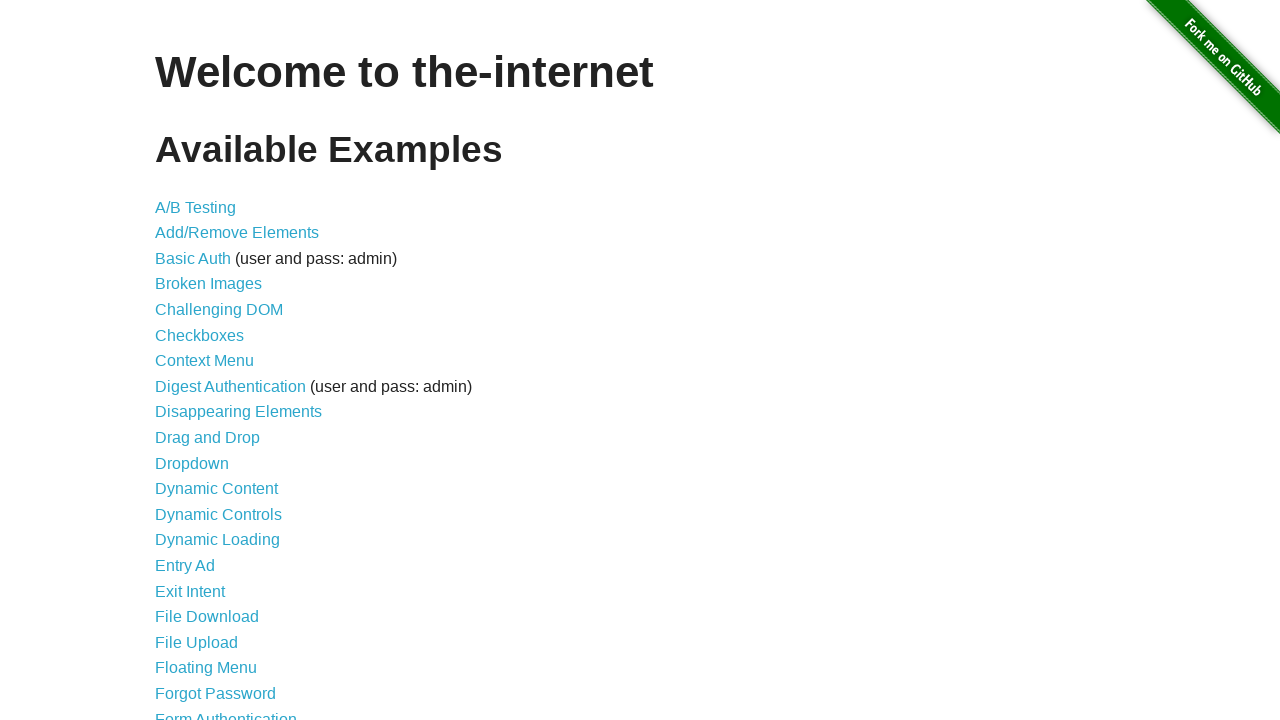

Navigated to A/B test page
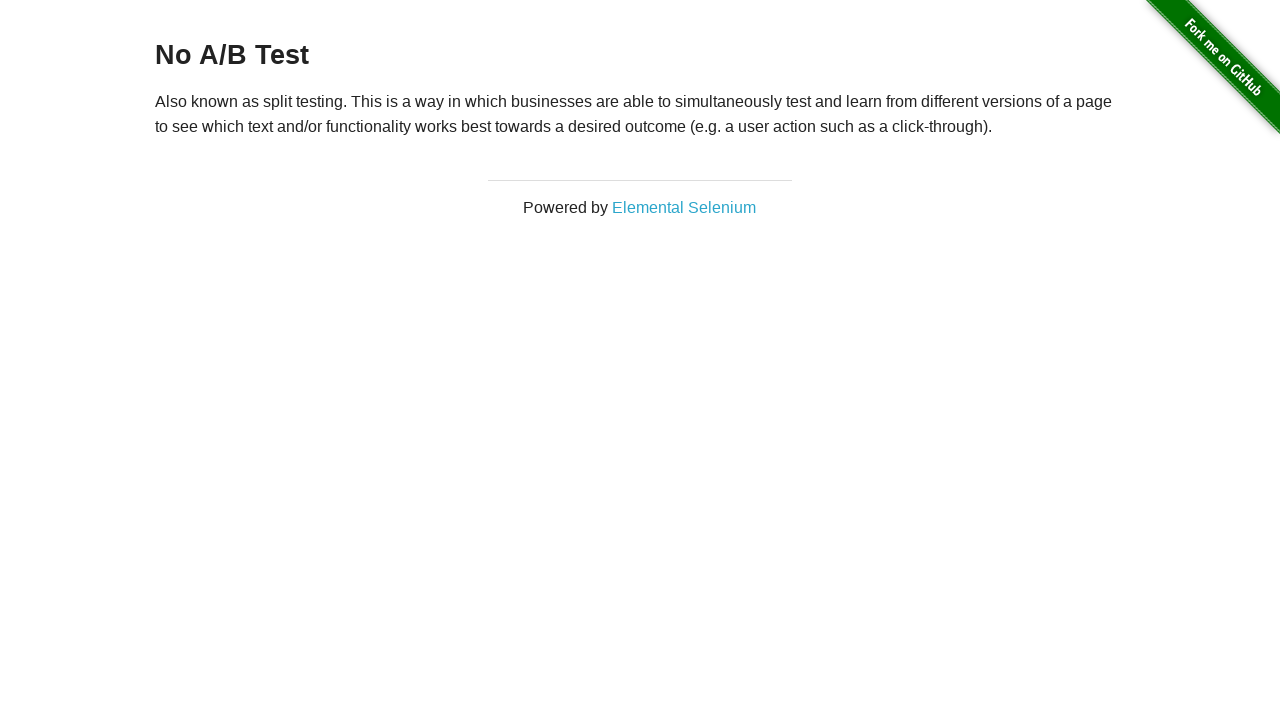

Retrieved heading text from A/B test page
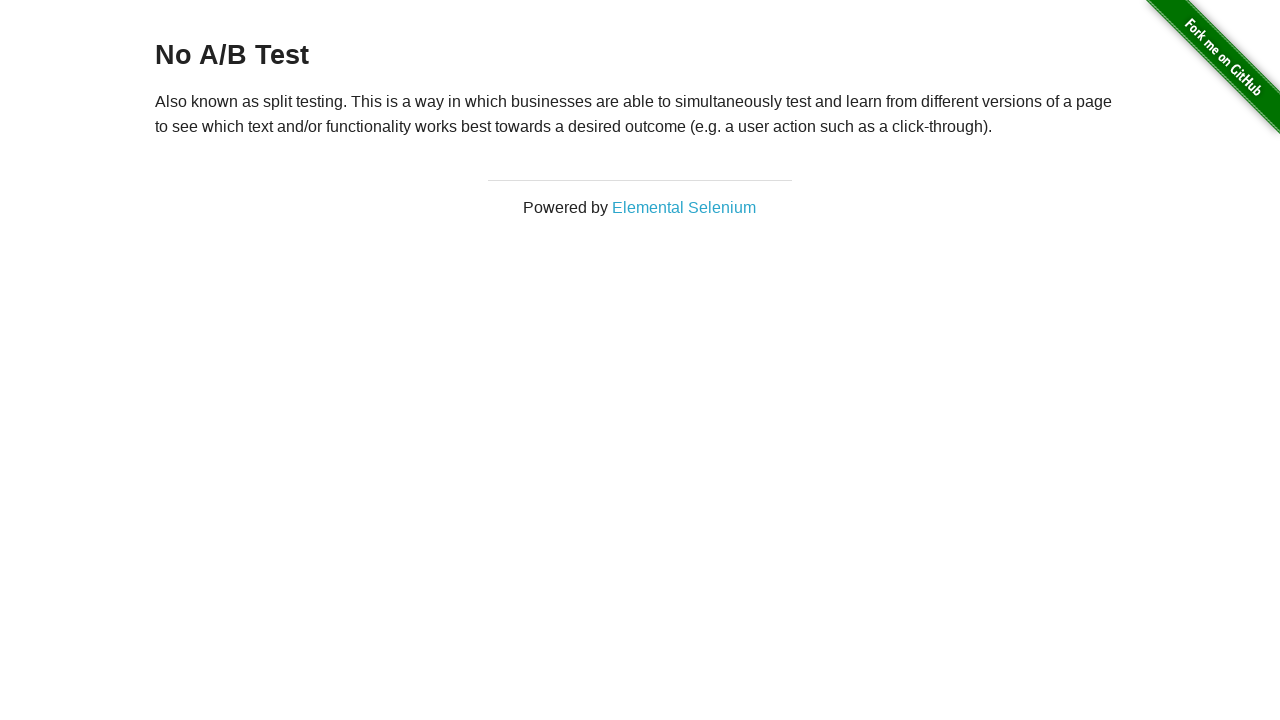

Verified opt-out is active: heading displays 'No A/B Test'
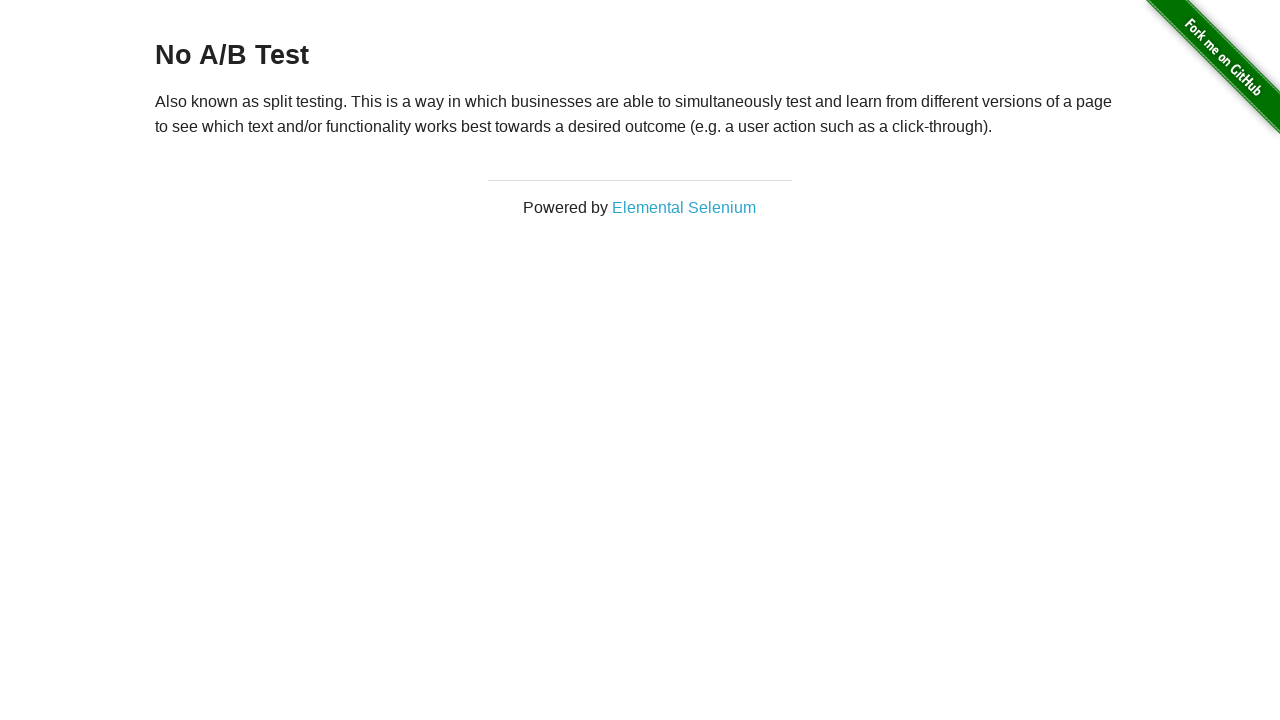

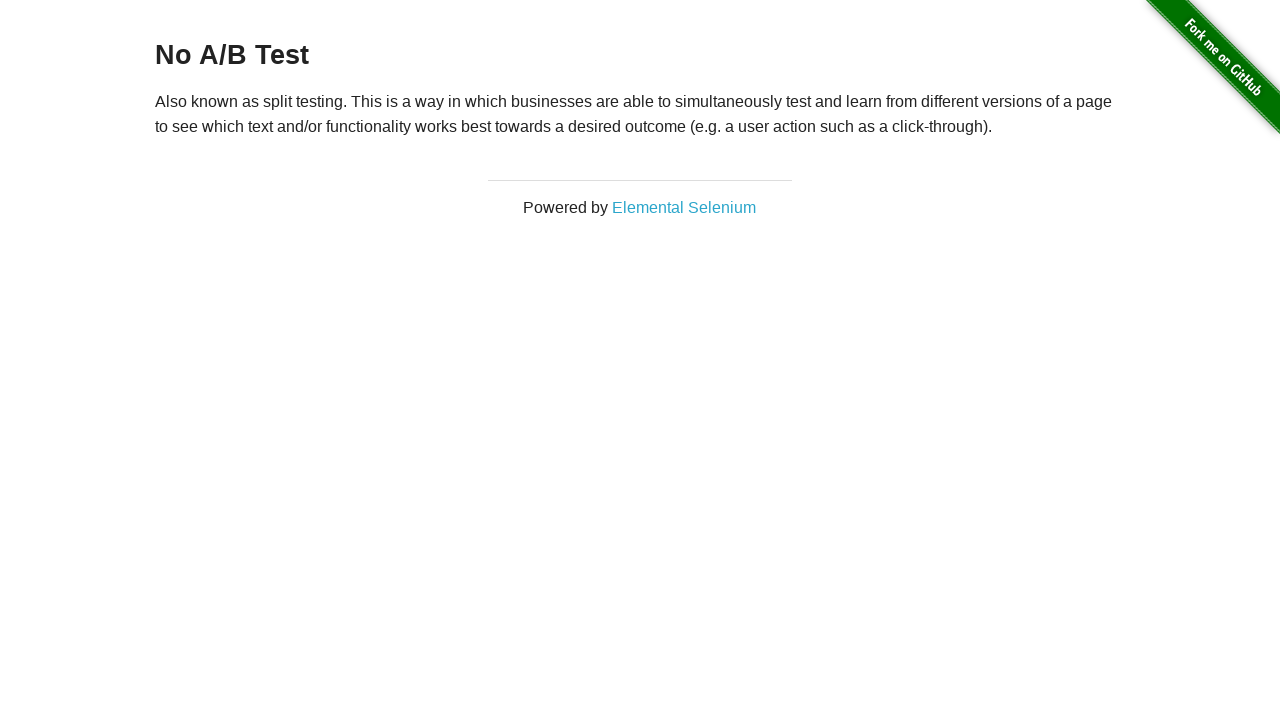